Tests dropdown selection functionality by selecting options from a dropdown box using different selection methods (by visible text, by index, and by value)

Starting URL: https://only-testing-blog.blogspot.in/2013/09/test.html

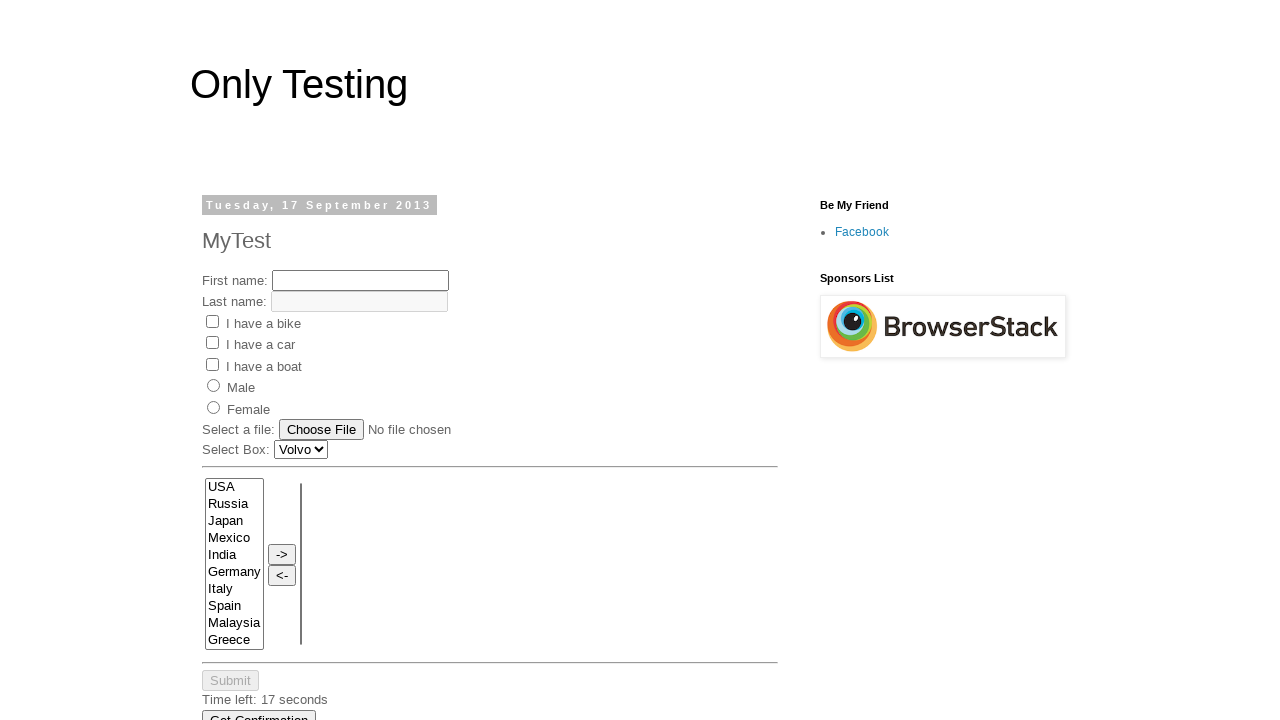

Selected dropdown option 'Saab' by visible text on //div/select
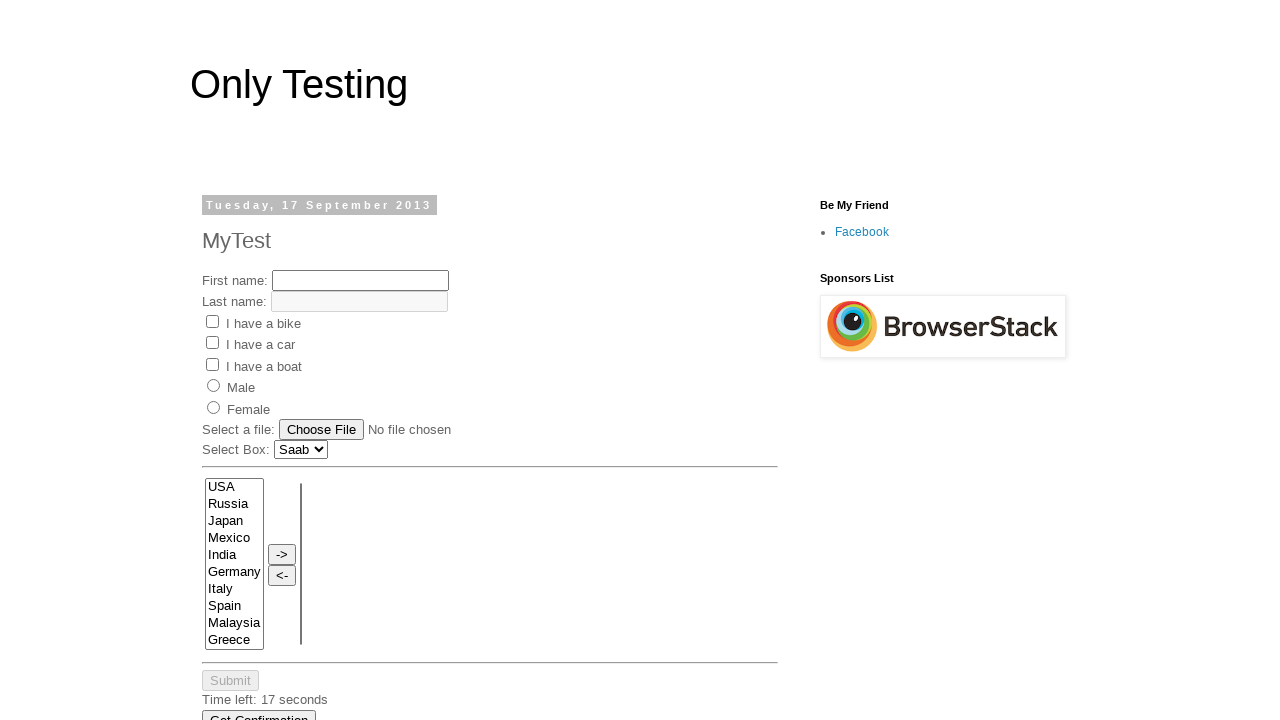

Selected dropdown option by index 1 on //div/select
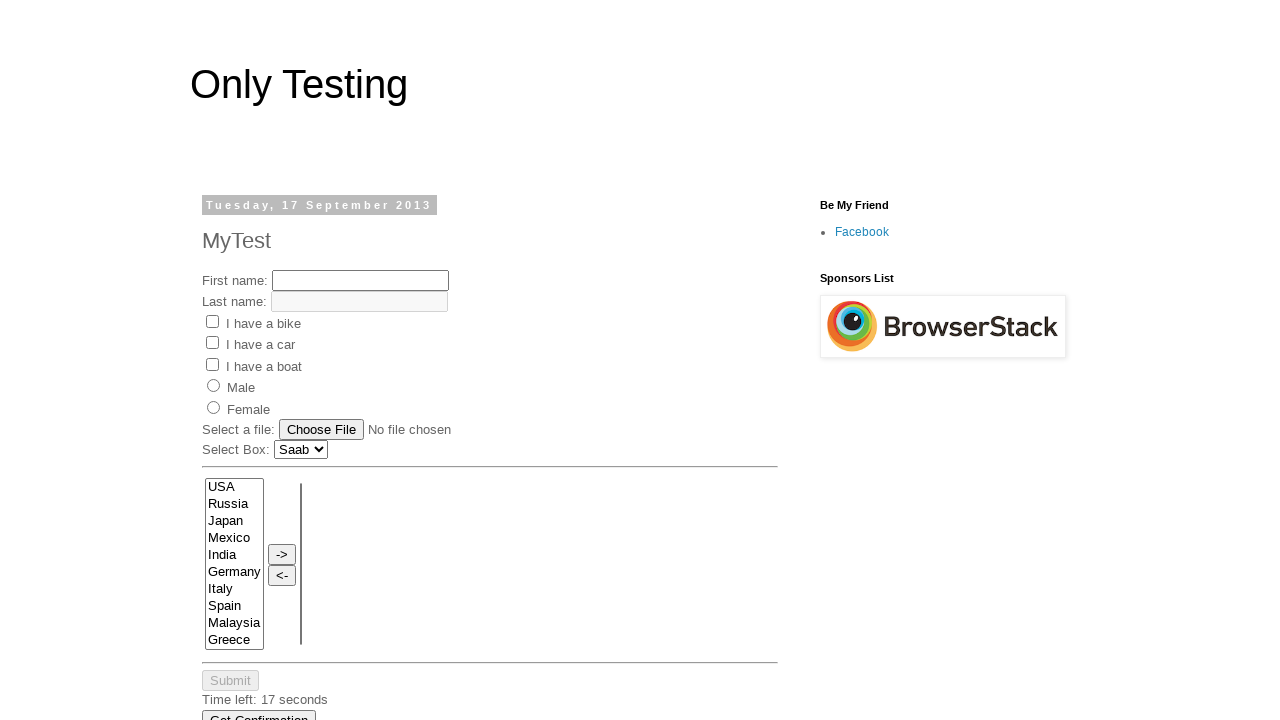

Selected dropdown option 'Russia' by value on //div/select
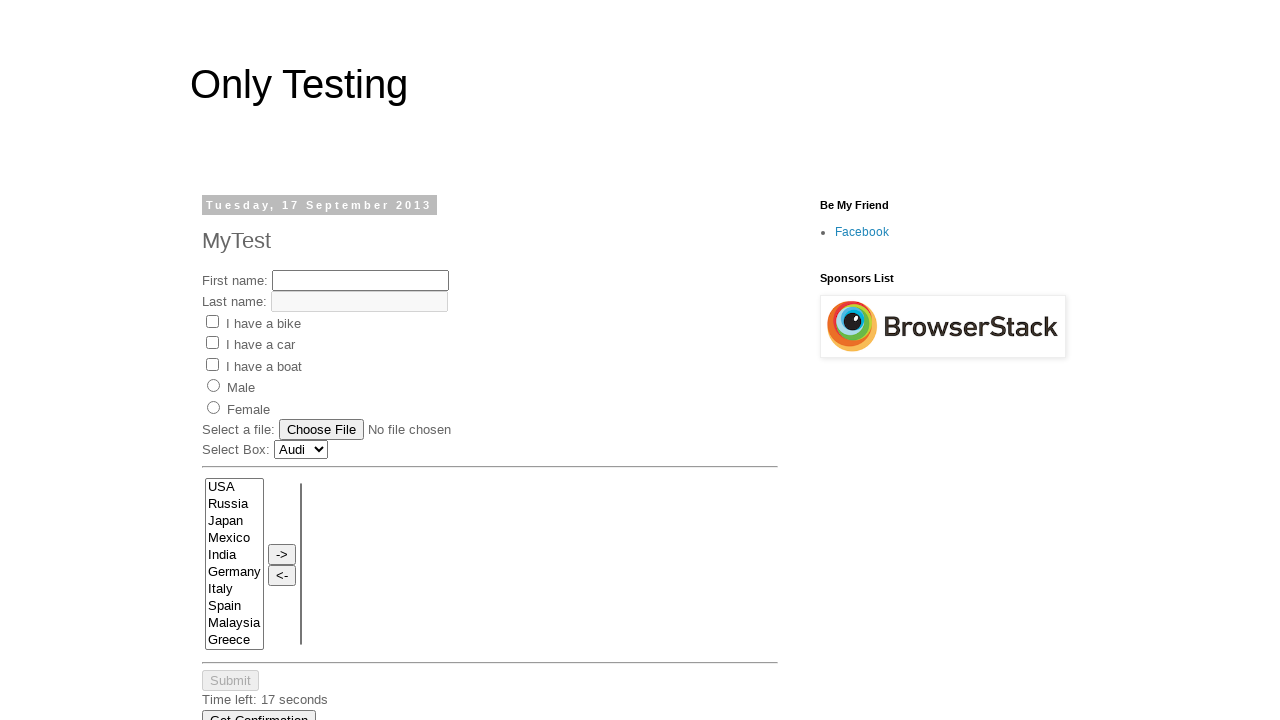

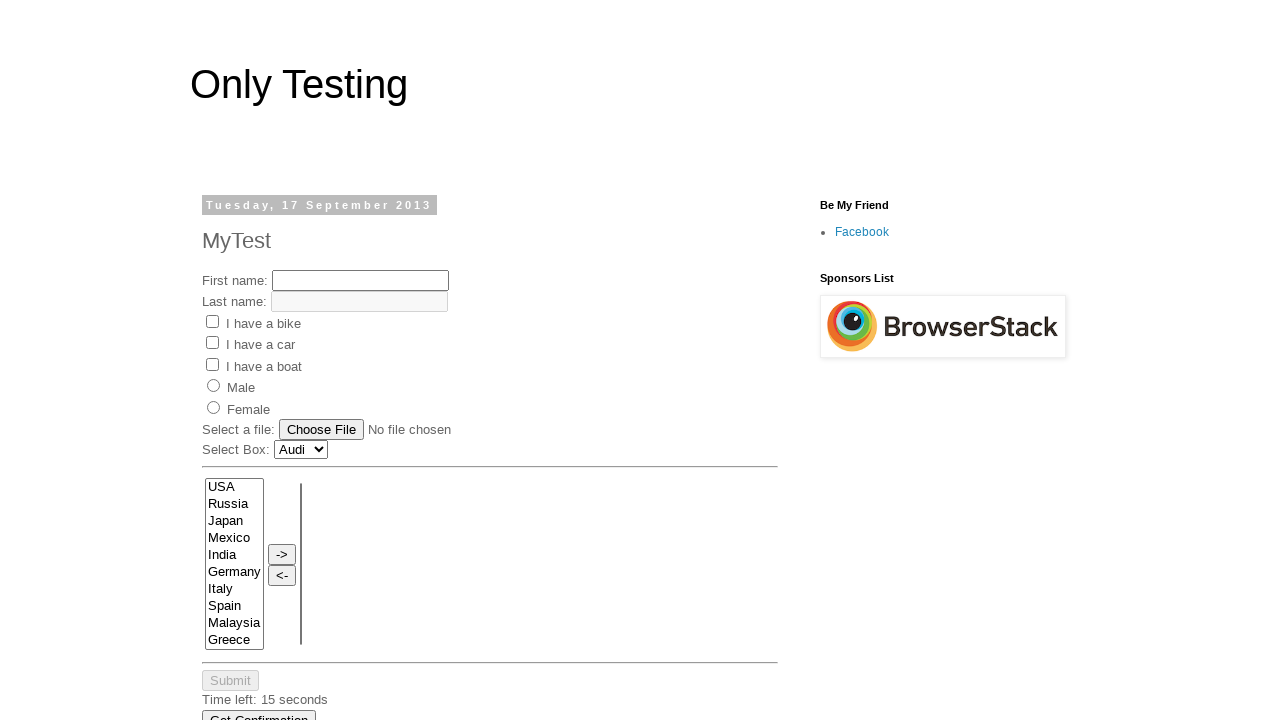